Tests the JPL Space image gallery by clicking the full image button to display the featured Mars image

Starting URL: https://data-class-jpl-space.s3.amazonaws.com/JPL_Space/index.html

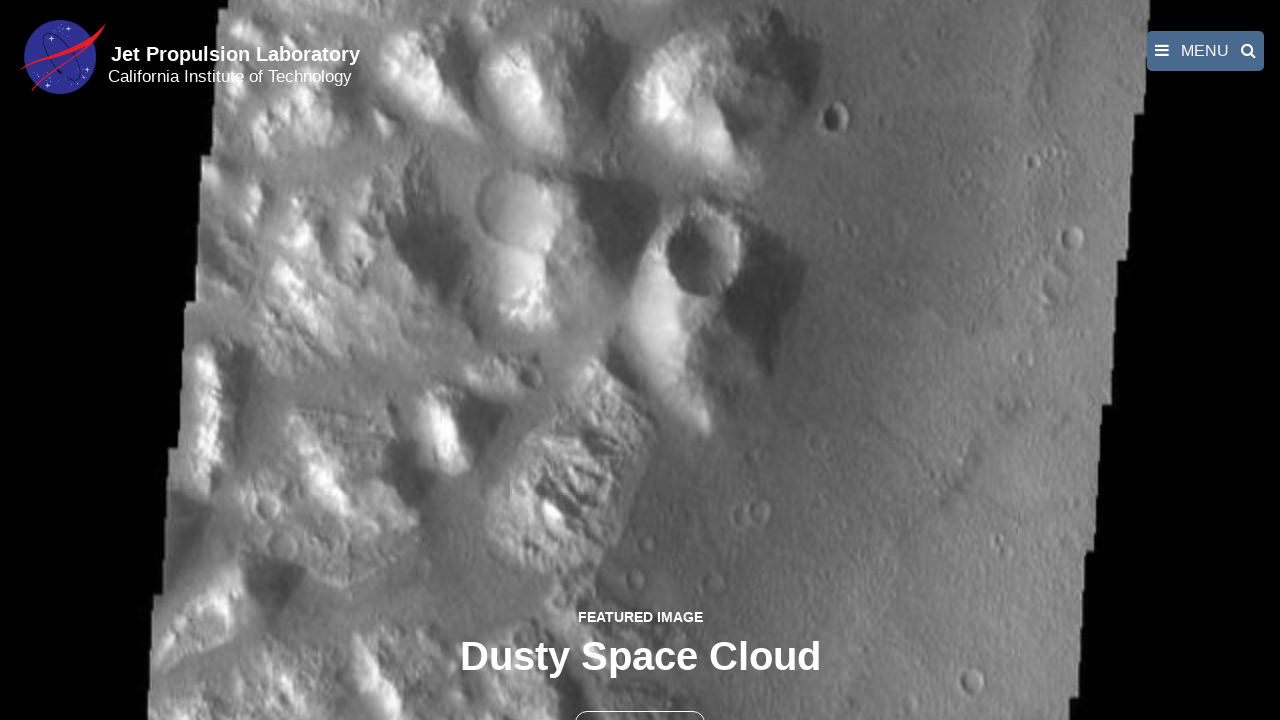

Clicked the full image button to display featured Mars image at (640, 699) on button >> nth=1
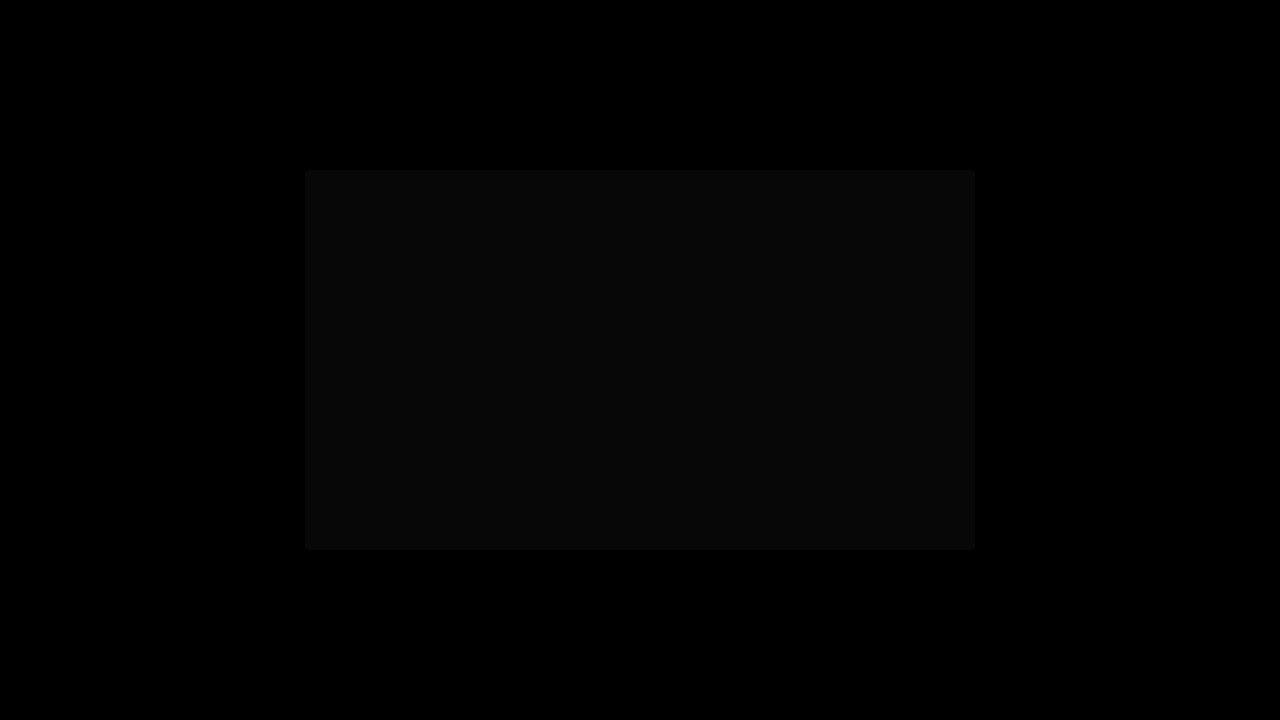

Full featured image displayed in gallery viewer
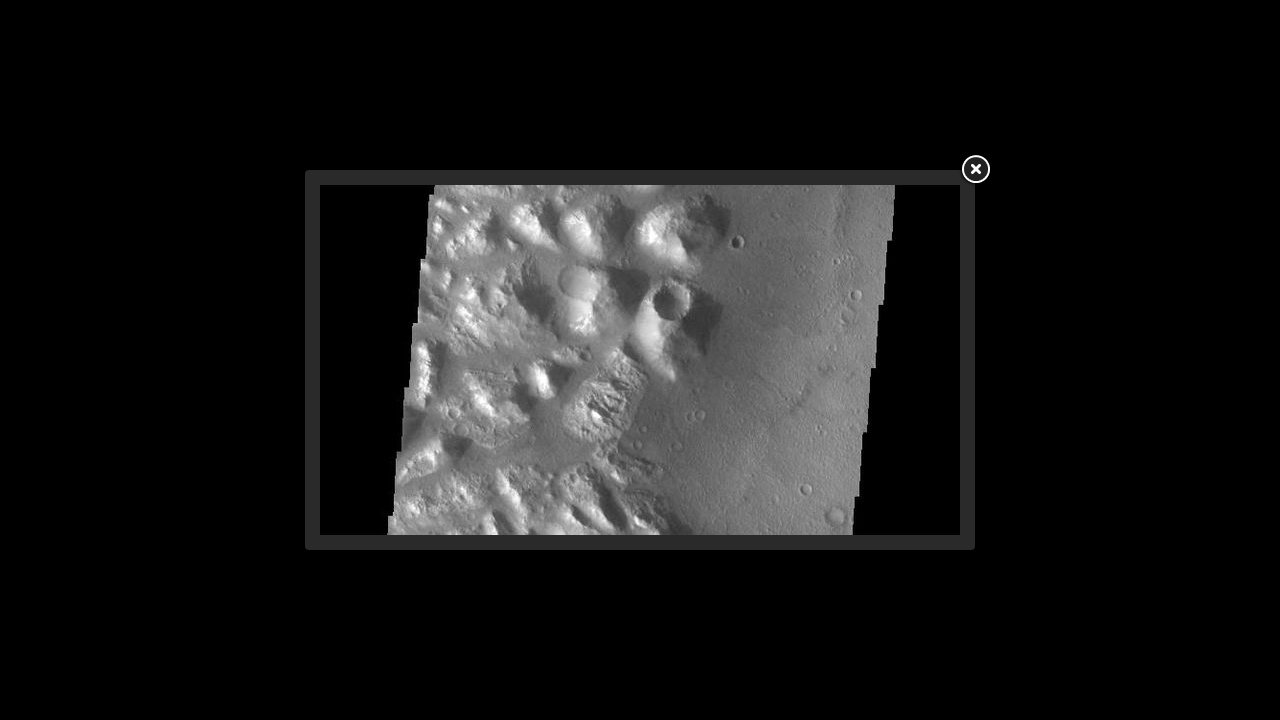

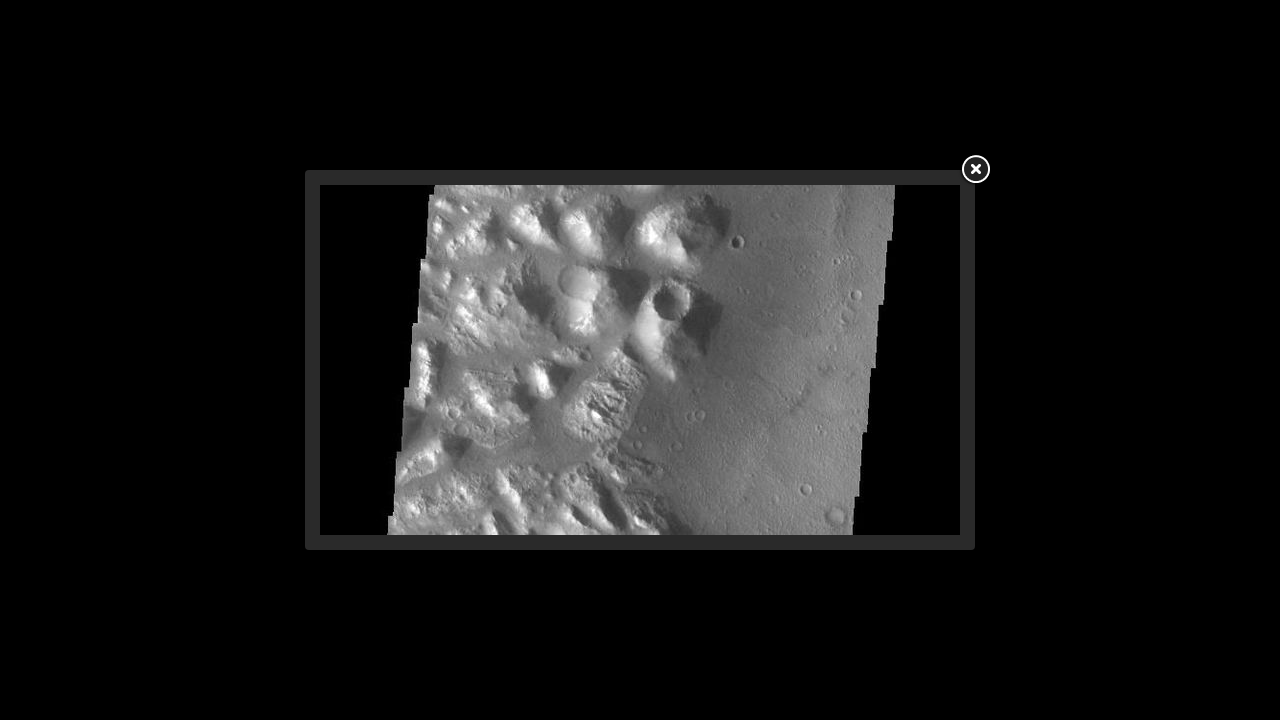